Tests the Kia Korea FAQ page by navigating to the last category (기타/Others) and expanding FAQ items to verify they load correctly.

Starting URL: https://www.kia.com/kr/customer-service/center/faq

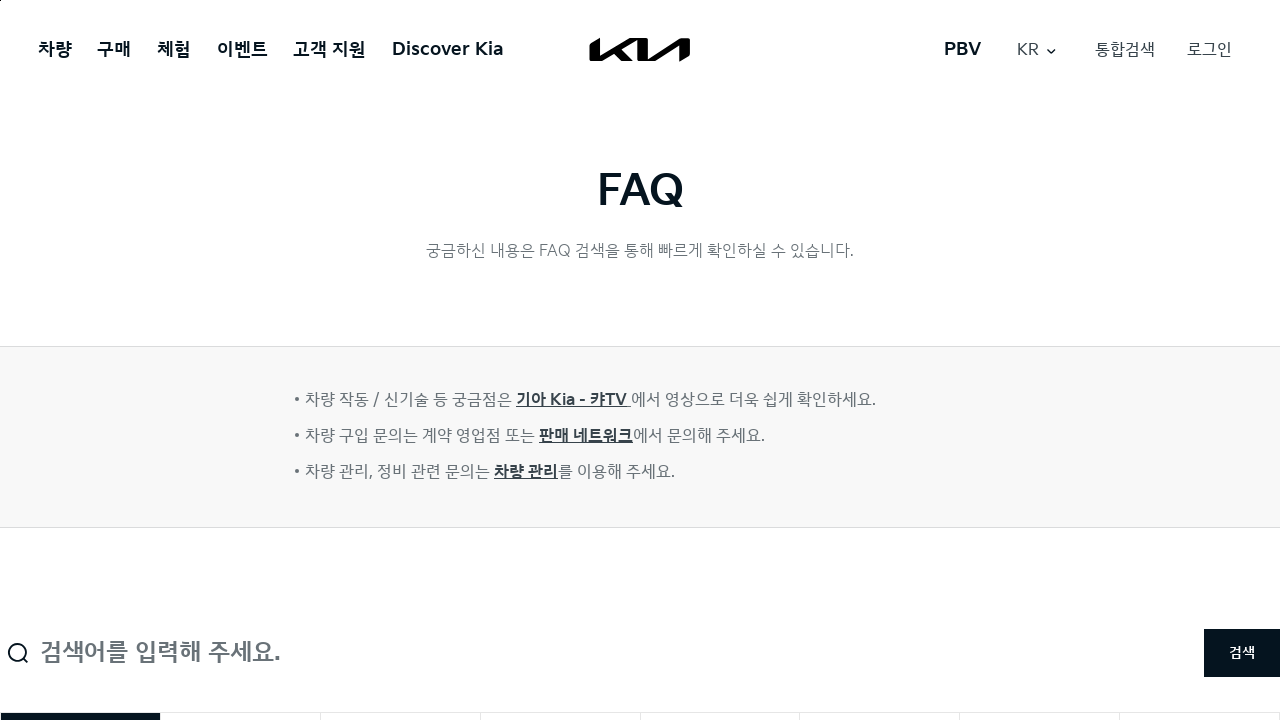

Waited for page to reach domcontentloaded state
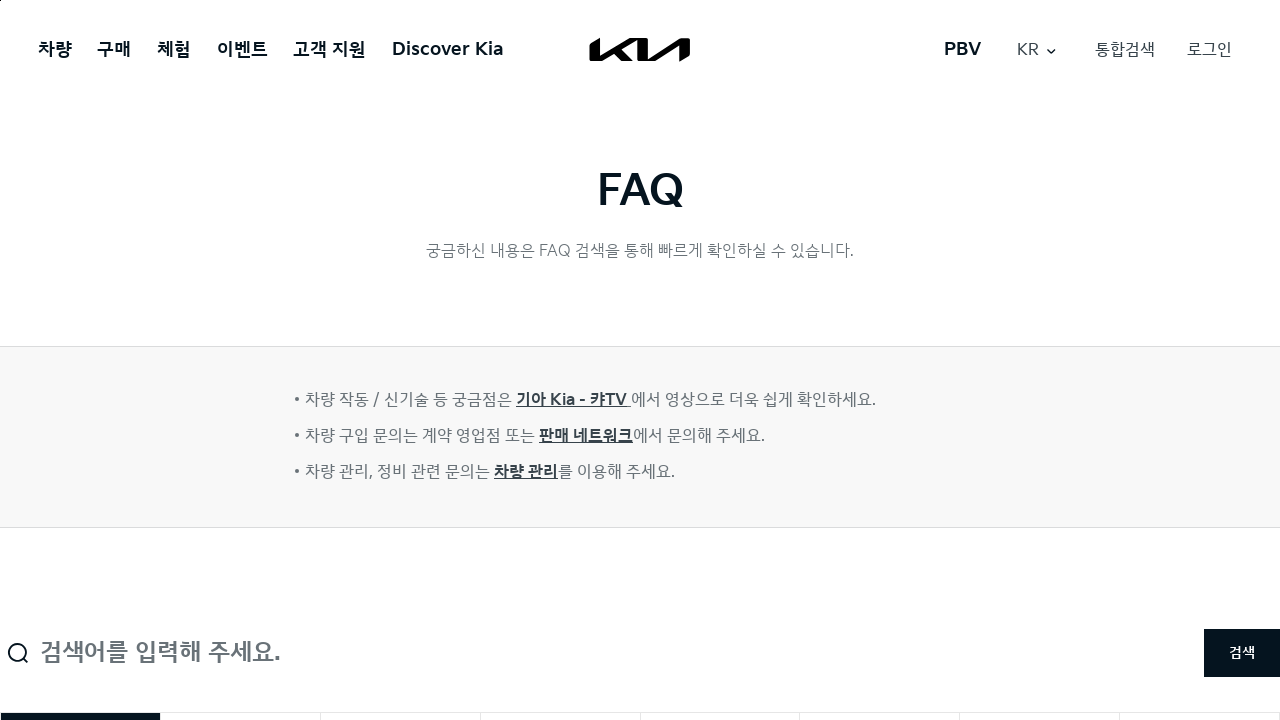

Waited 3 seconds for page rendering
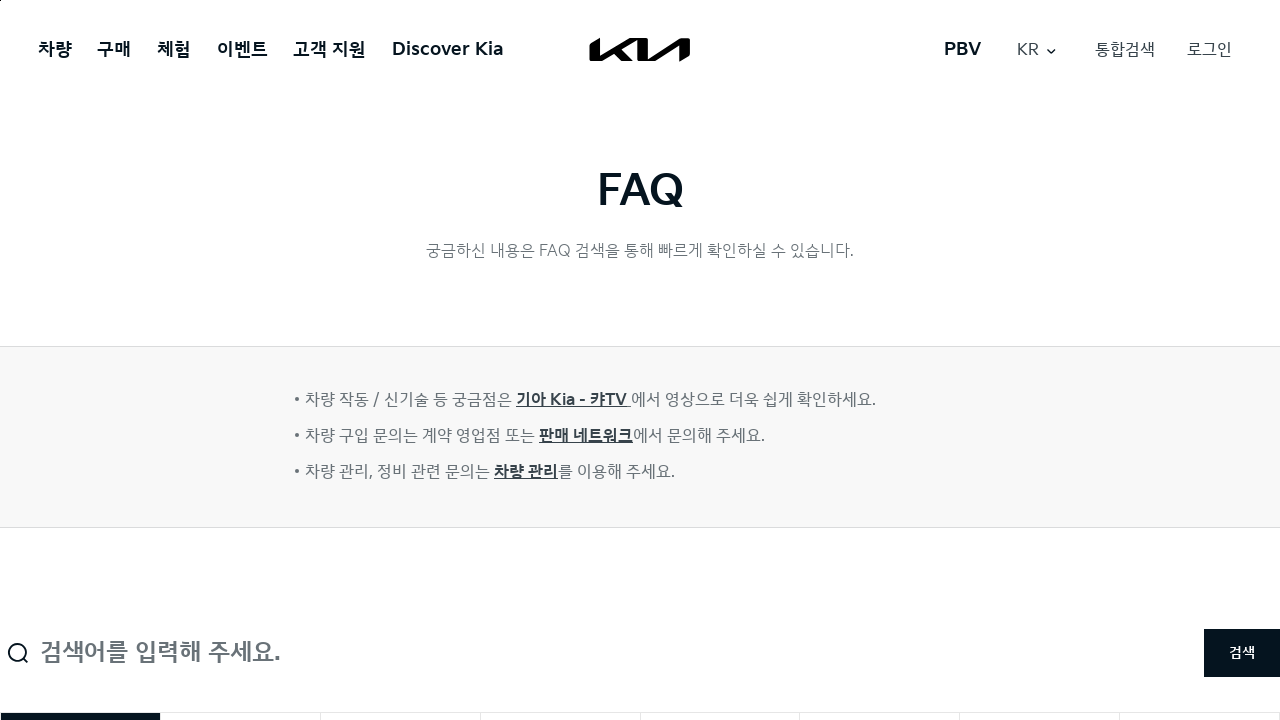

Category items loaded (span.name elements visible)
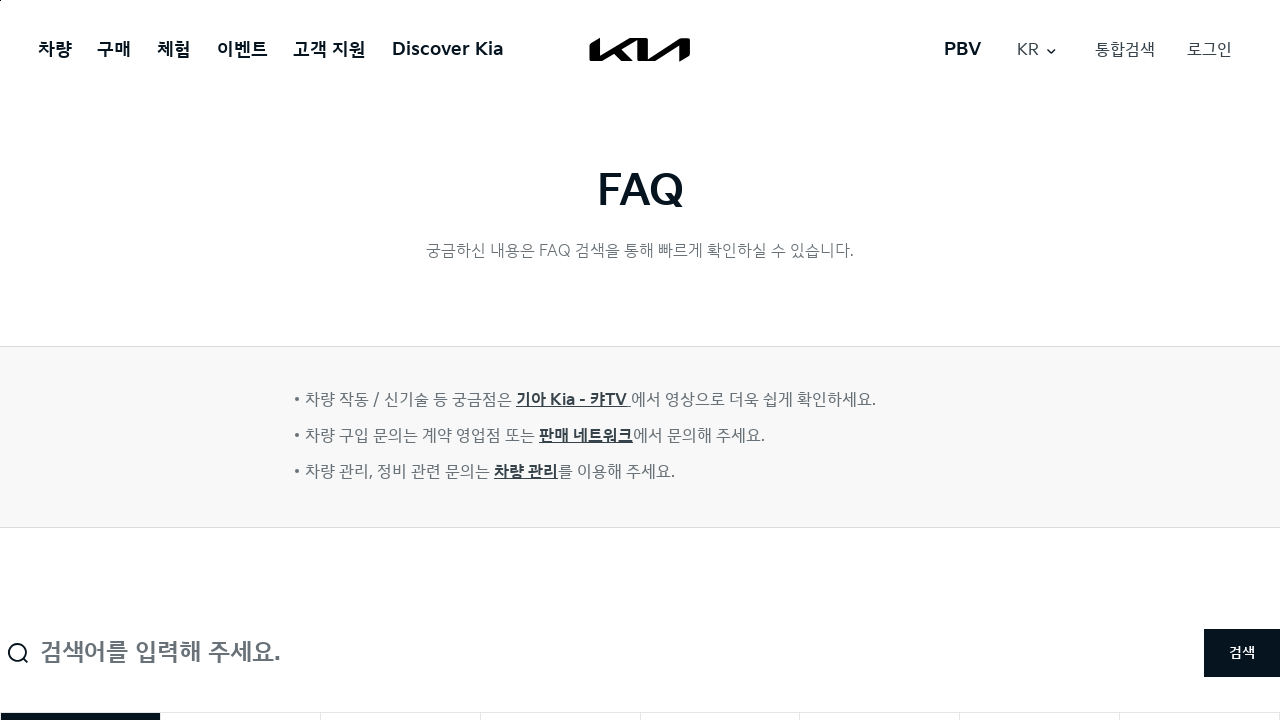

Retrieved 8 category items
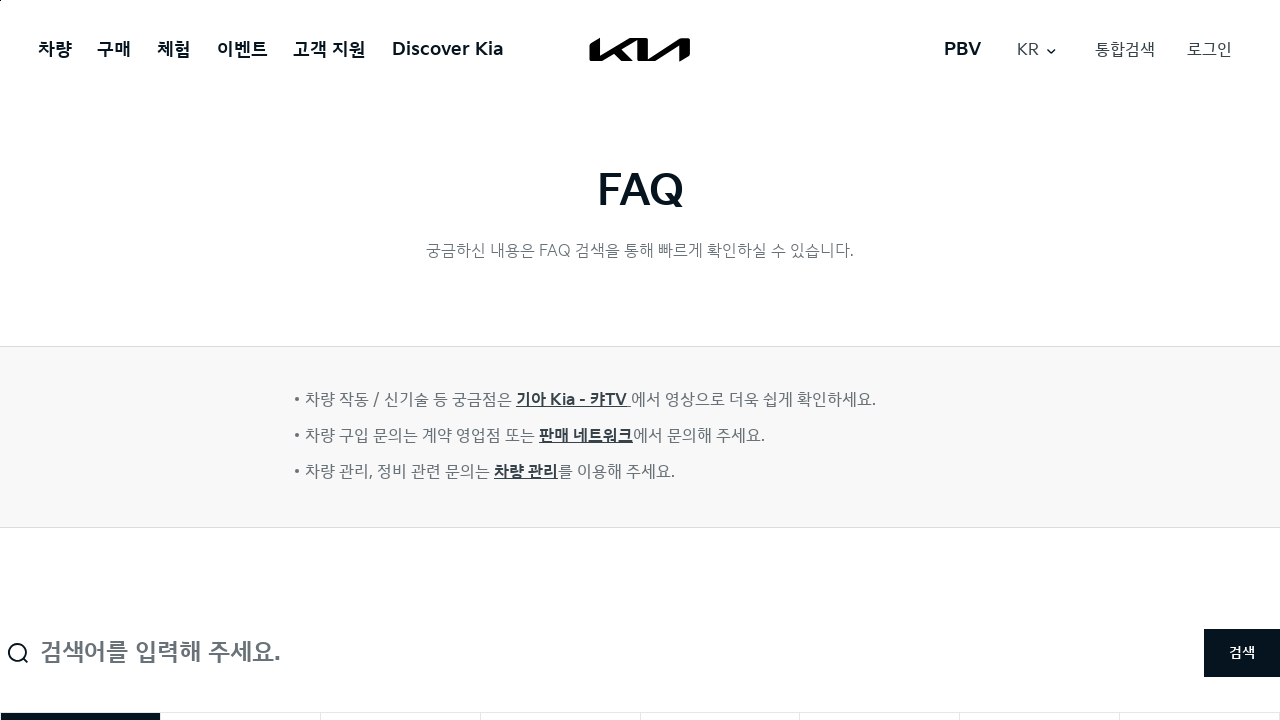

Selected the last category (기타/Others)
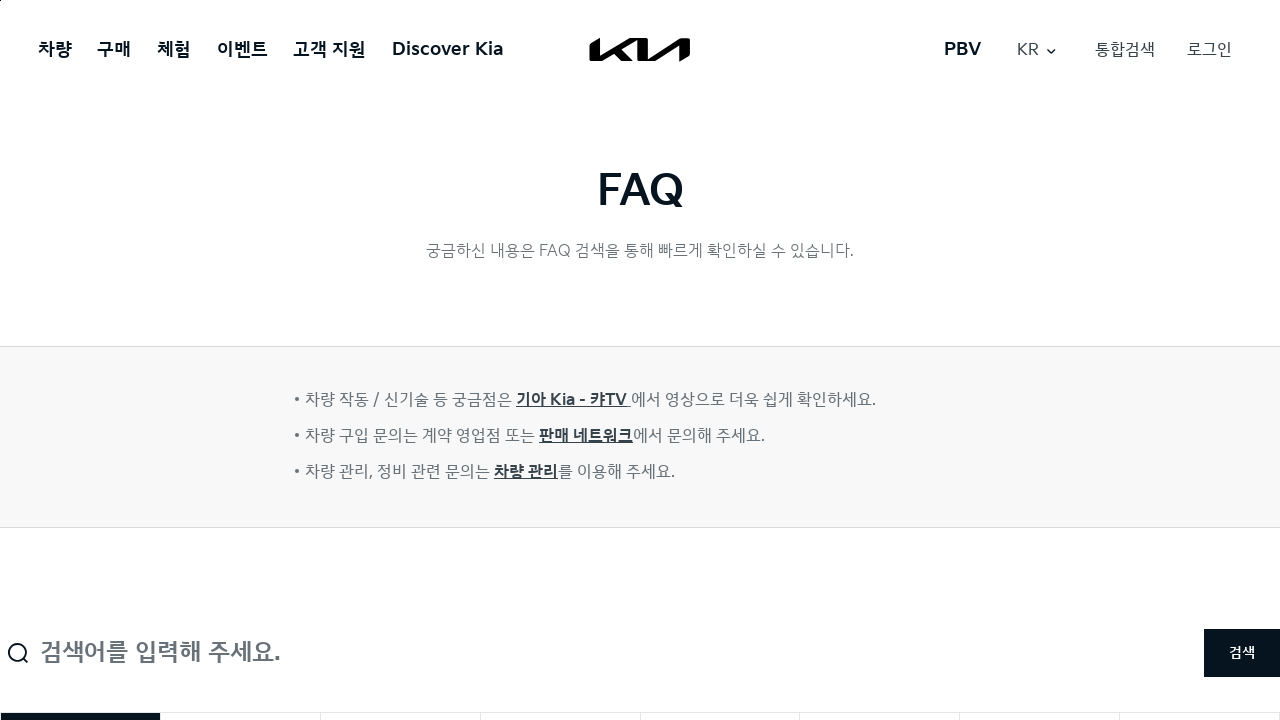

Clicked on Others category at (1200, 361) on span.name >> nth=7
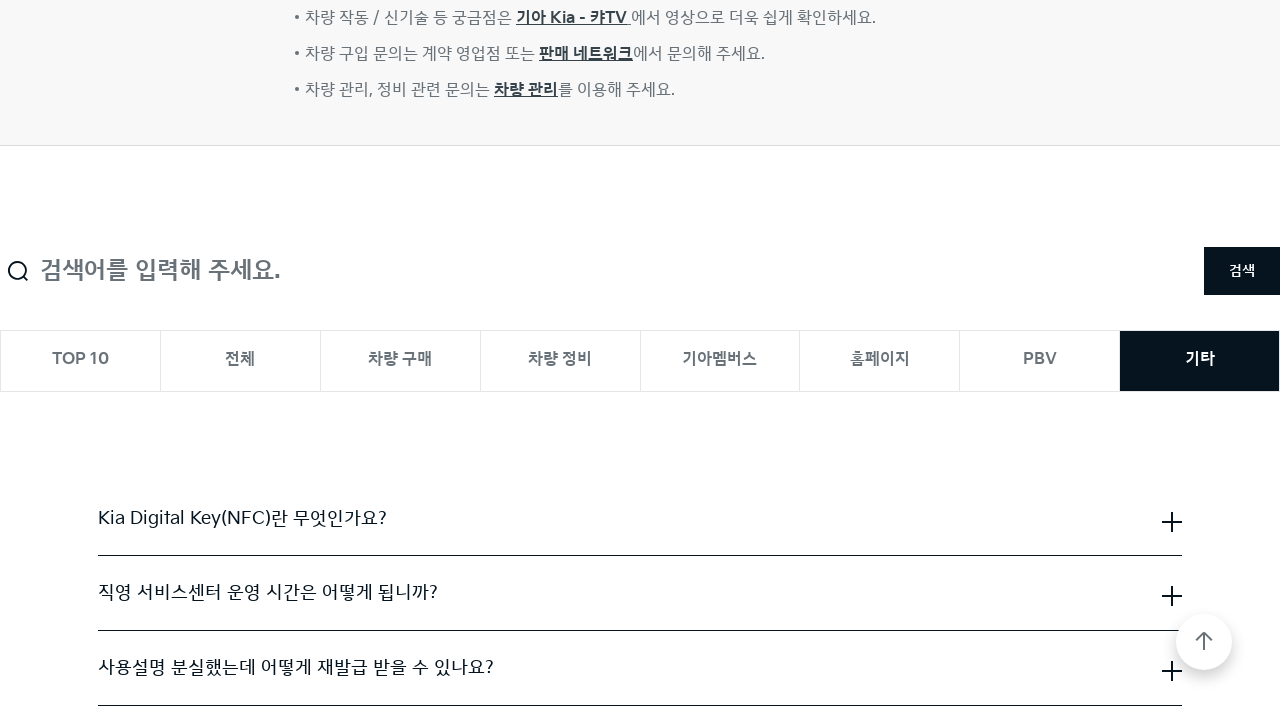

Waited 3 seconds for category to load
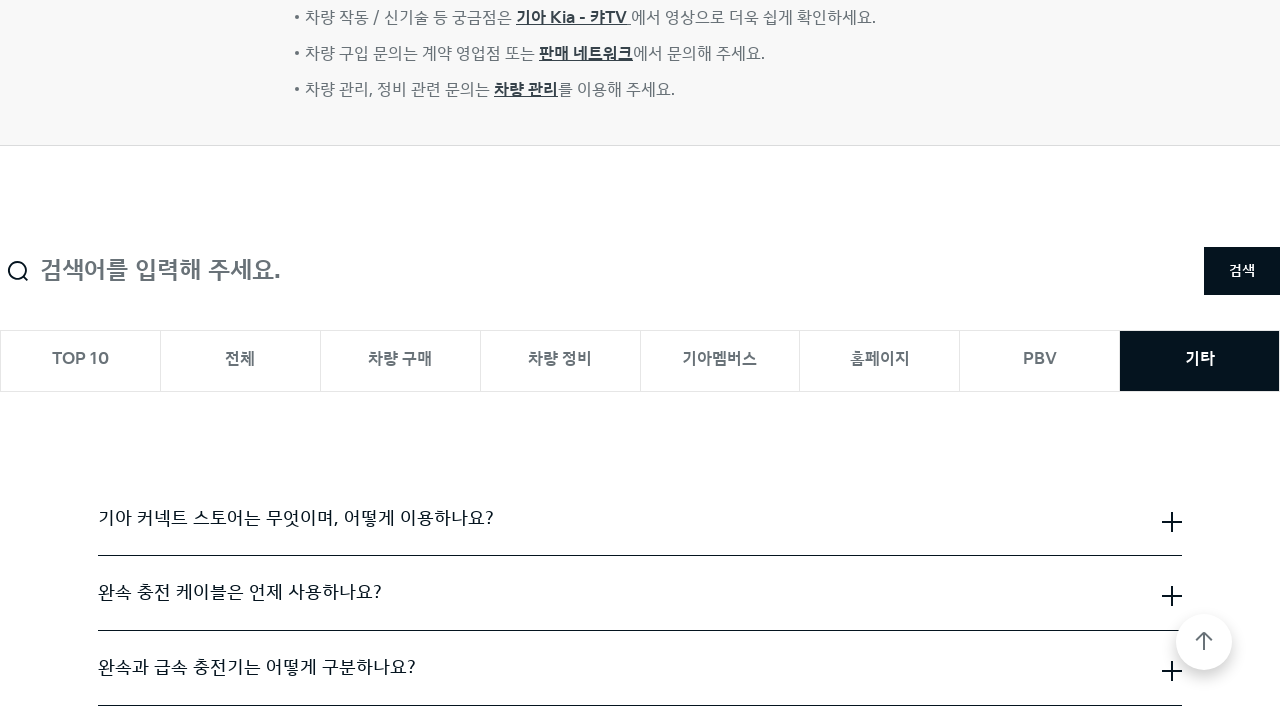

FAQ accordion items loaded
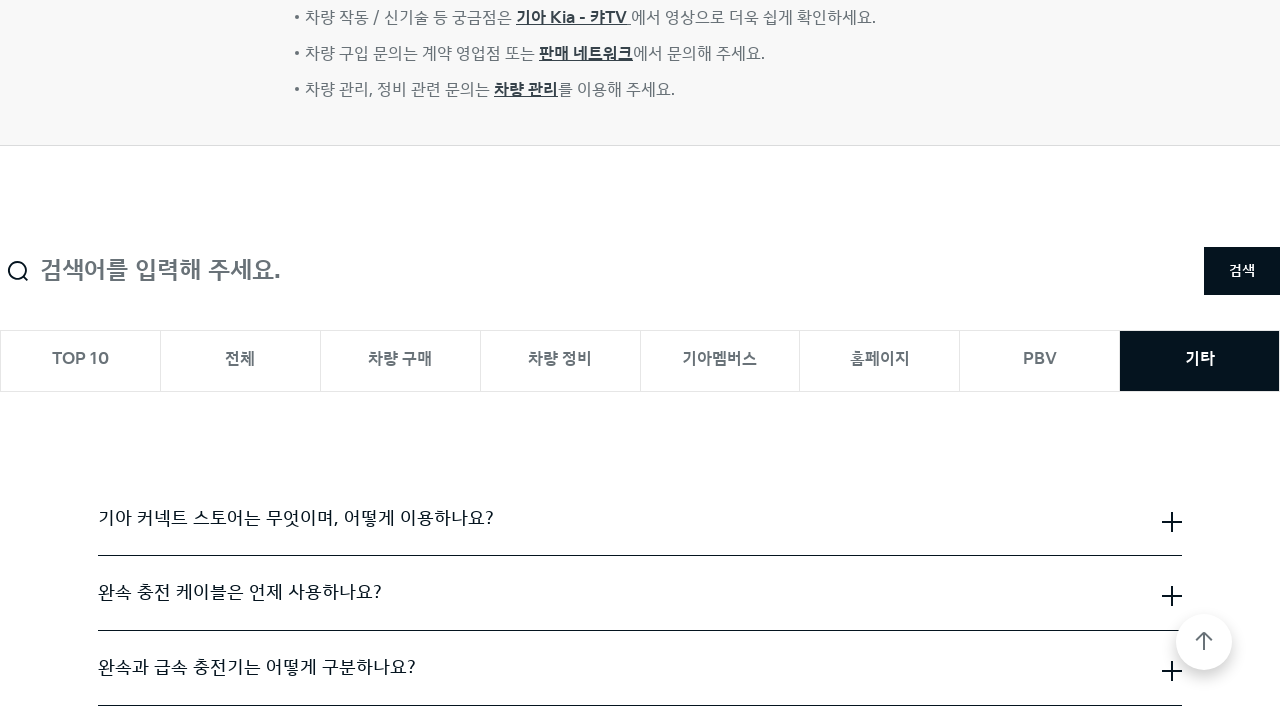

Selected the first FAQ accordion item
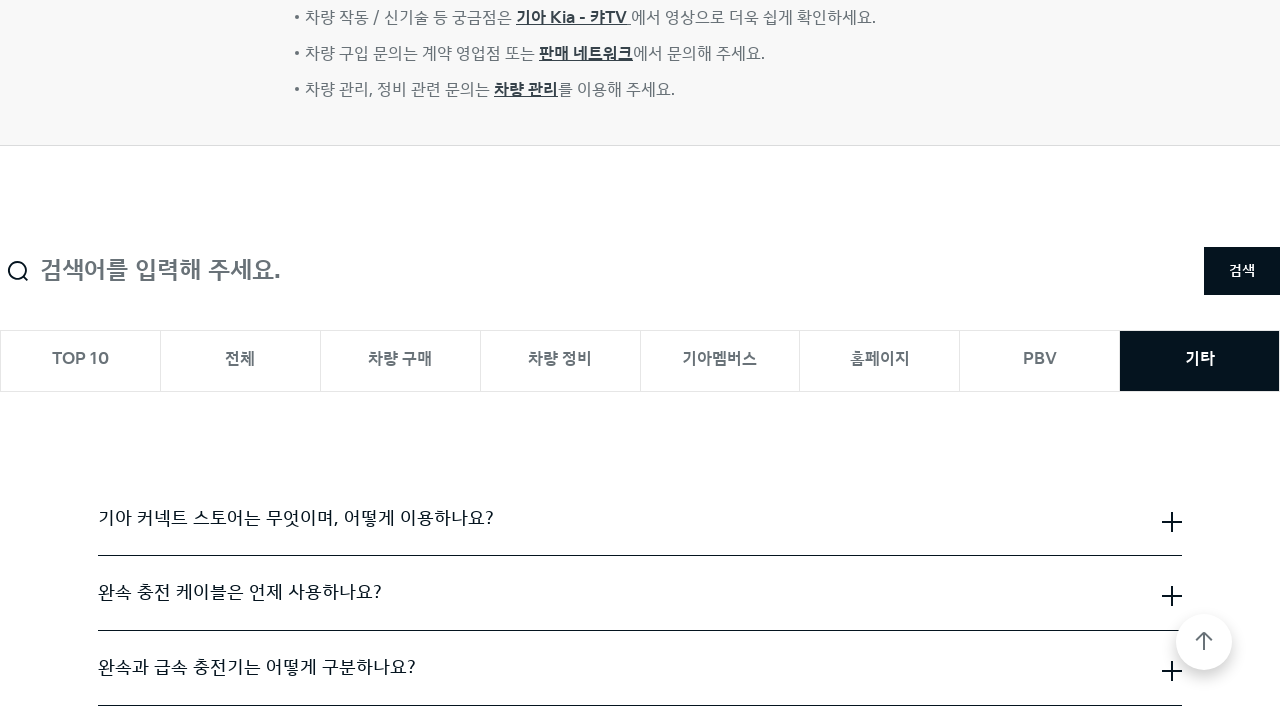

Clicked on first FAQ item title to expand it at (296, 519) on .cmp-accordion__item >> nth=0 >> span.cmp-accordion__title
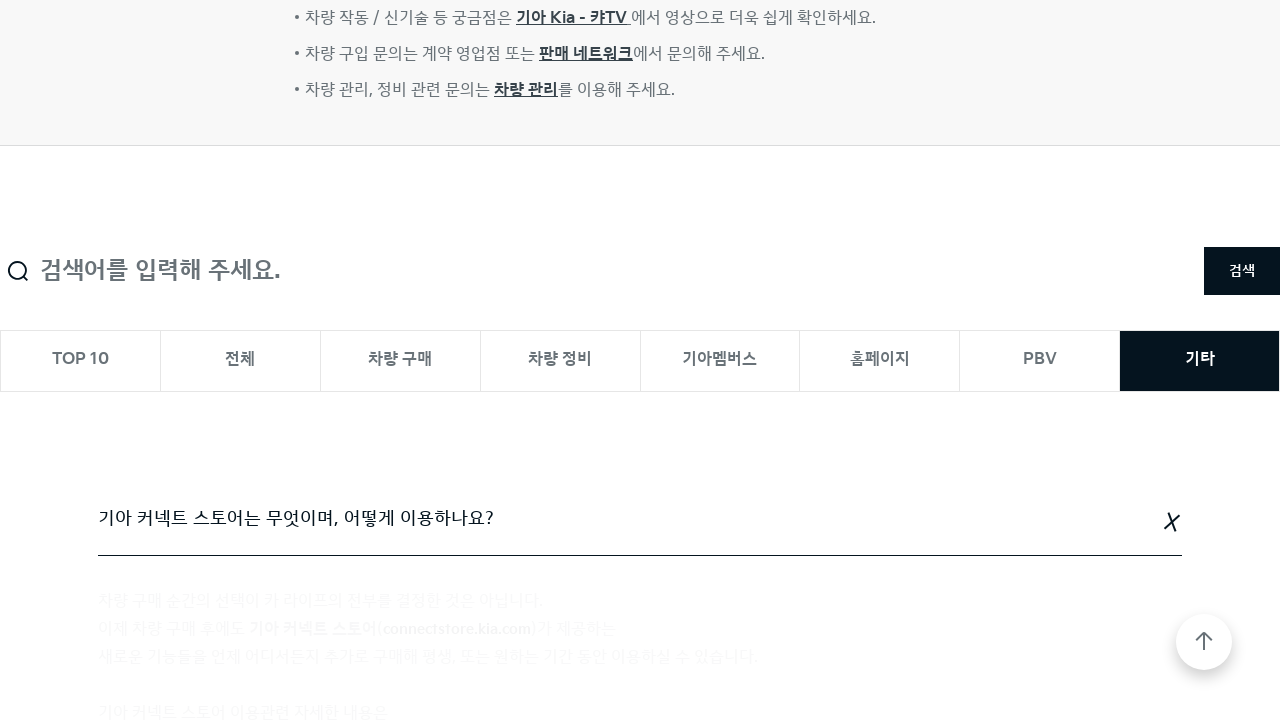

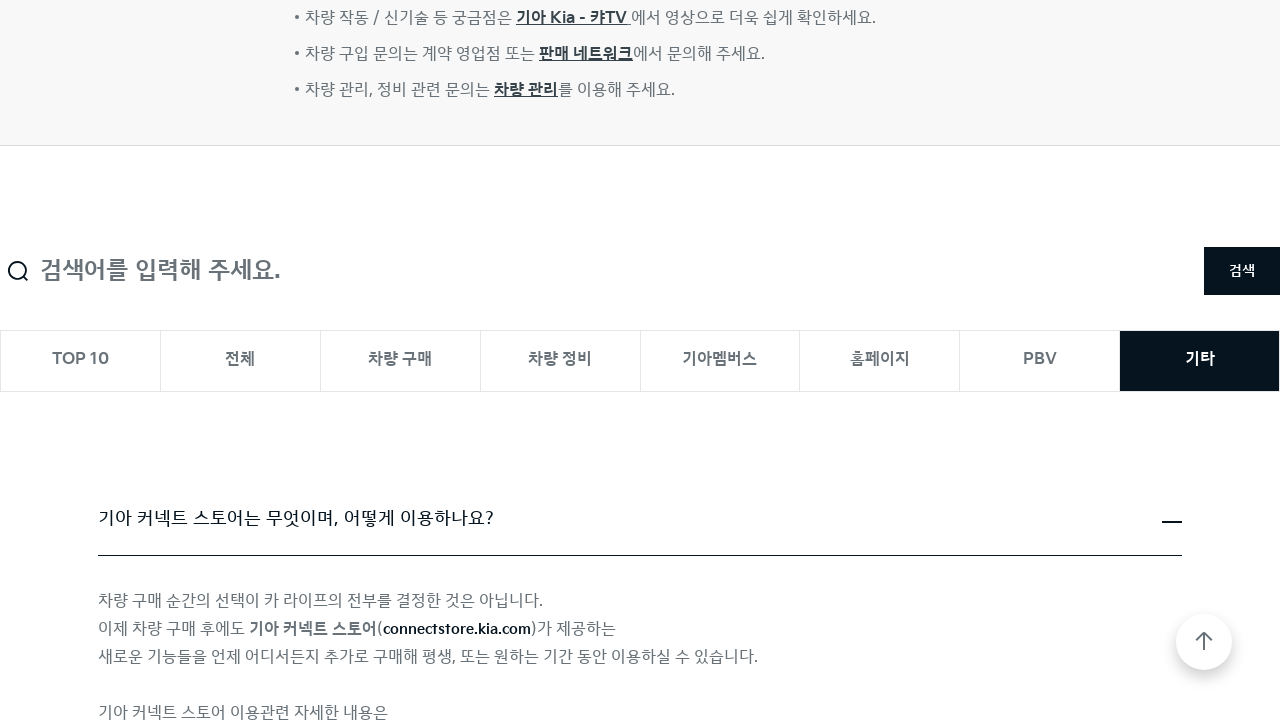